Automates searching for phrases on playphrase.me, a site that finds movie/TV clips containing specific phrases. The script clicks to start video playback, searches for multiple phrases, and continues until hitting the site's playback limit for non-sponsors.

Starting URL: https://playphrase.me/

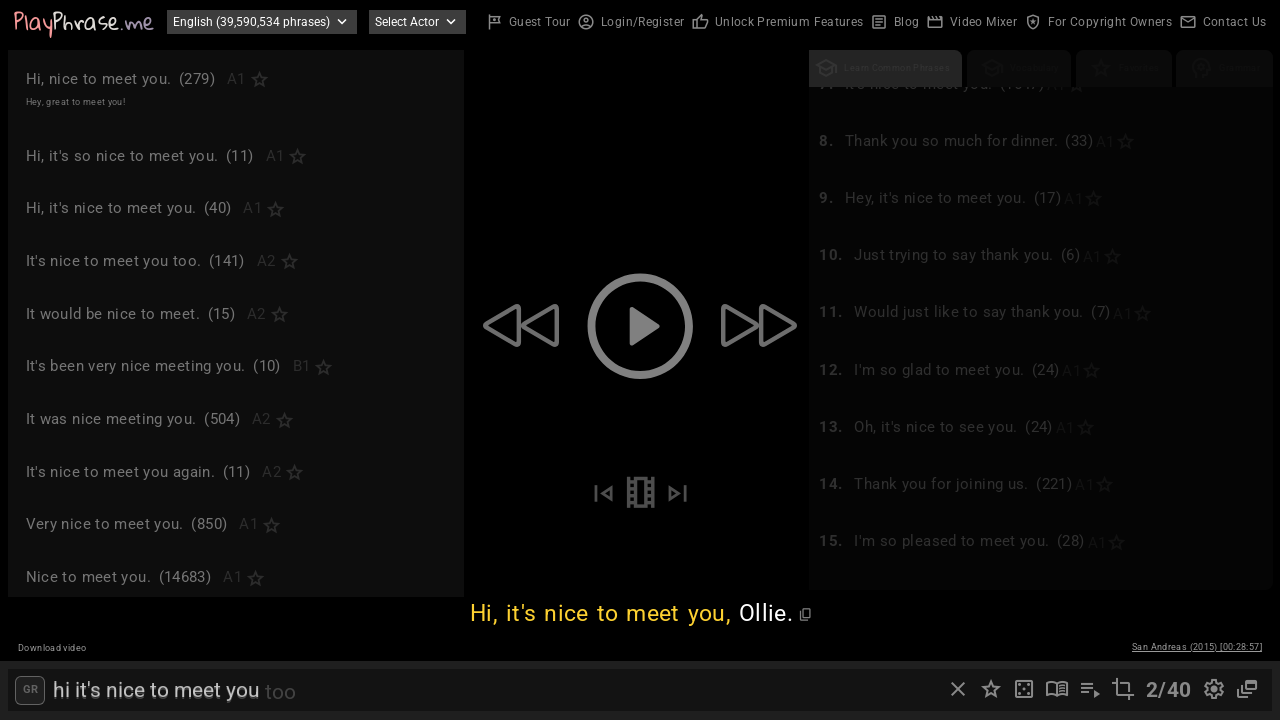

Clicked body to start video playback at (640, 360) on body
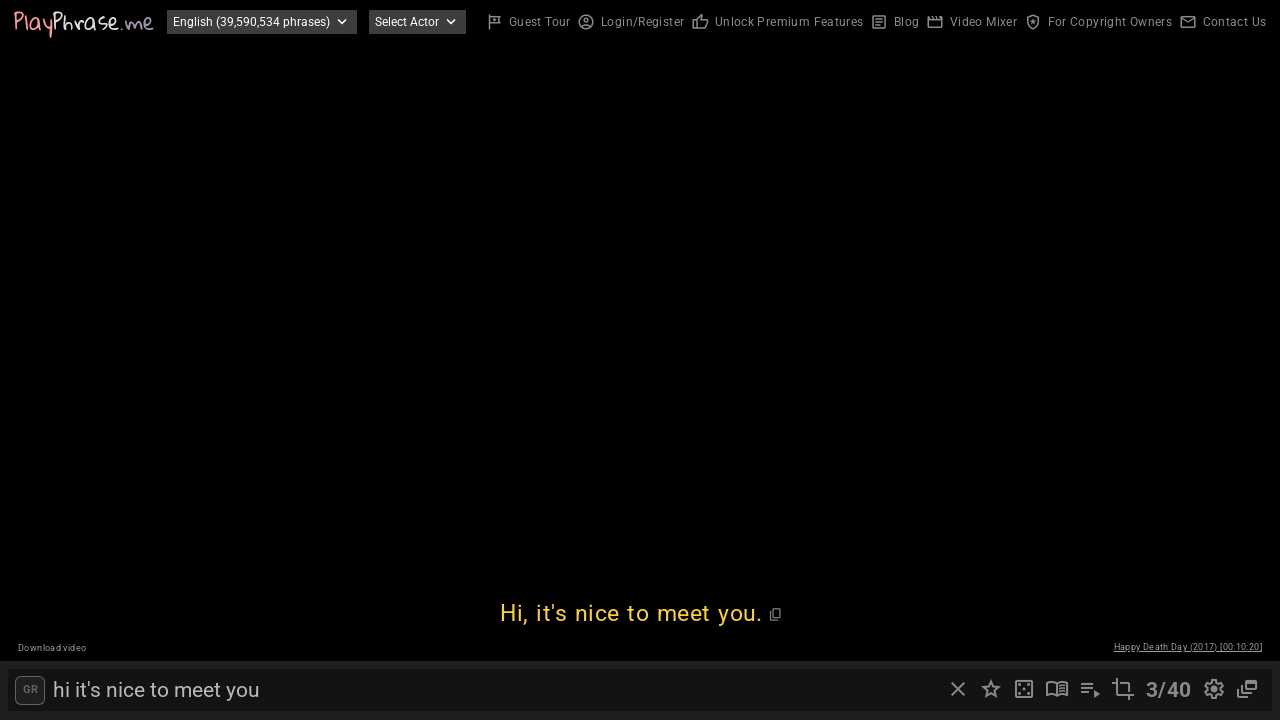

Search input field loaded
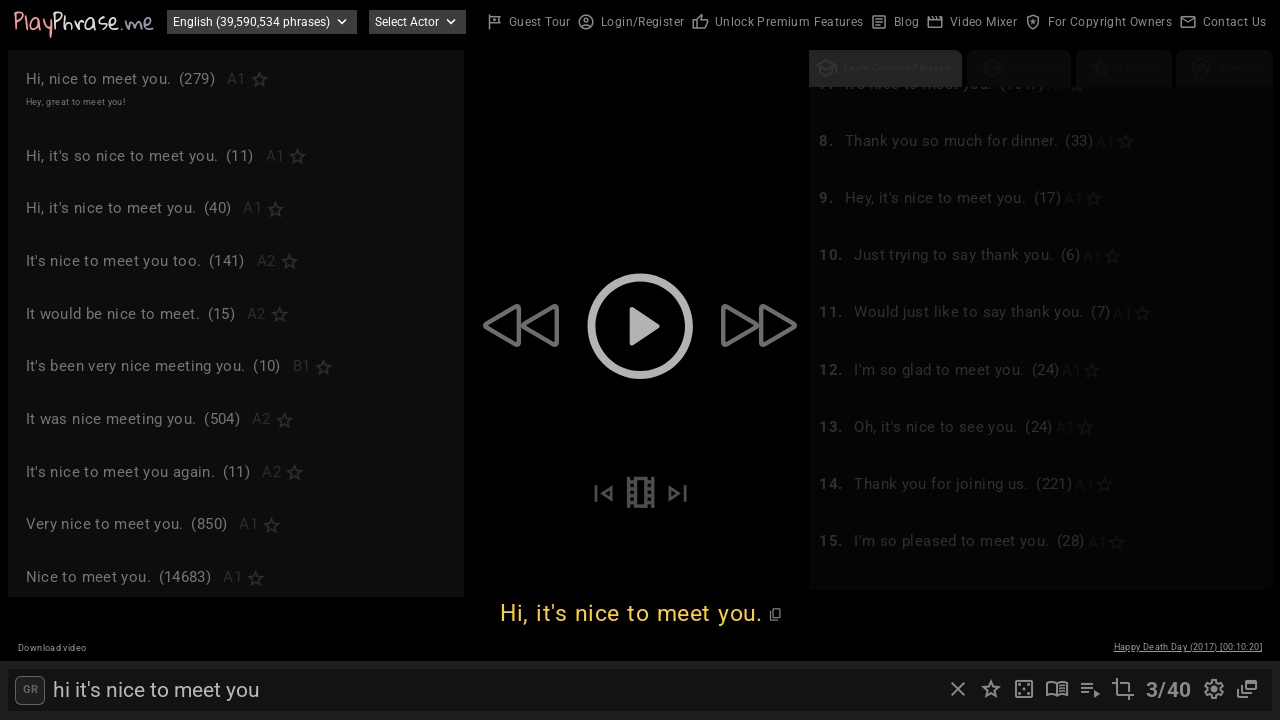

Clicked close button to clear previous search at (958, 689) on xpath=//i[contains(text(),'close')] >> nth=0
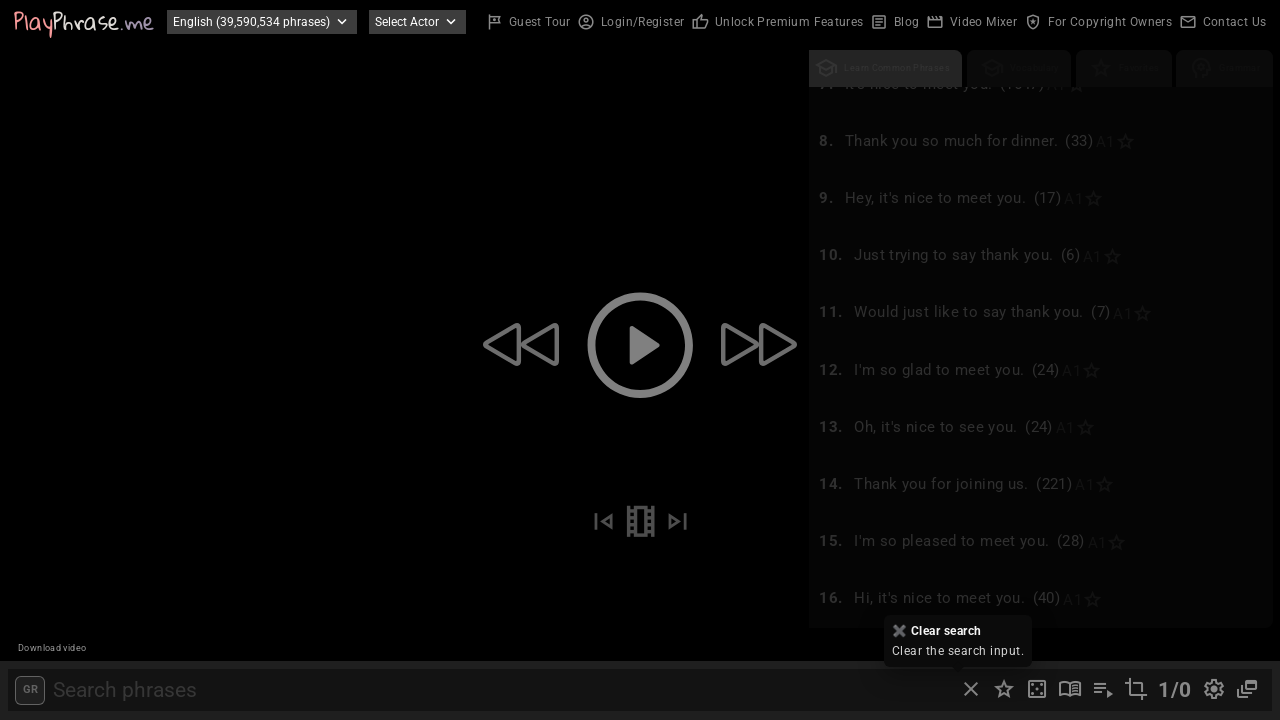

Filled search input with phrase: 'hello world' on #search-input
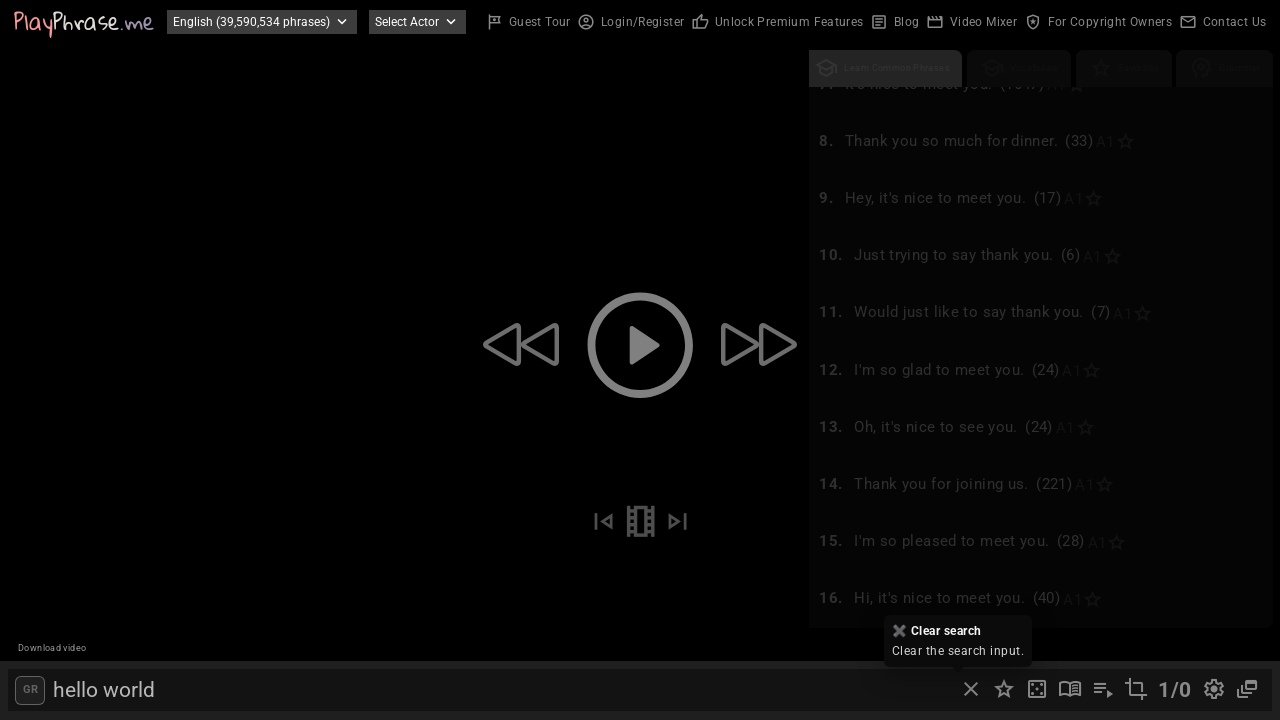

Waited 2 seconds for search results to load
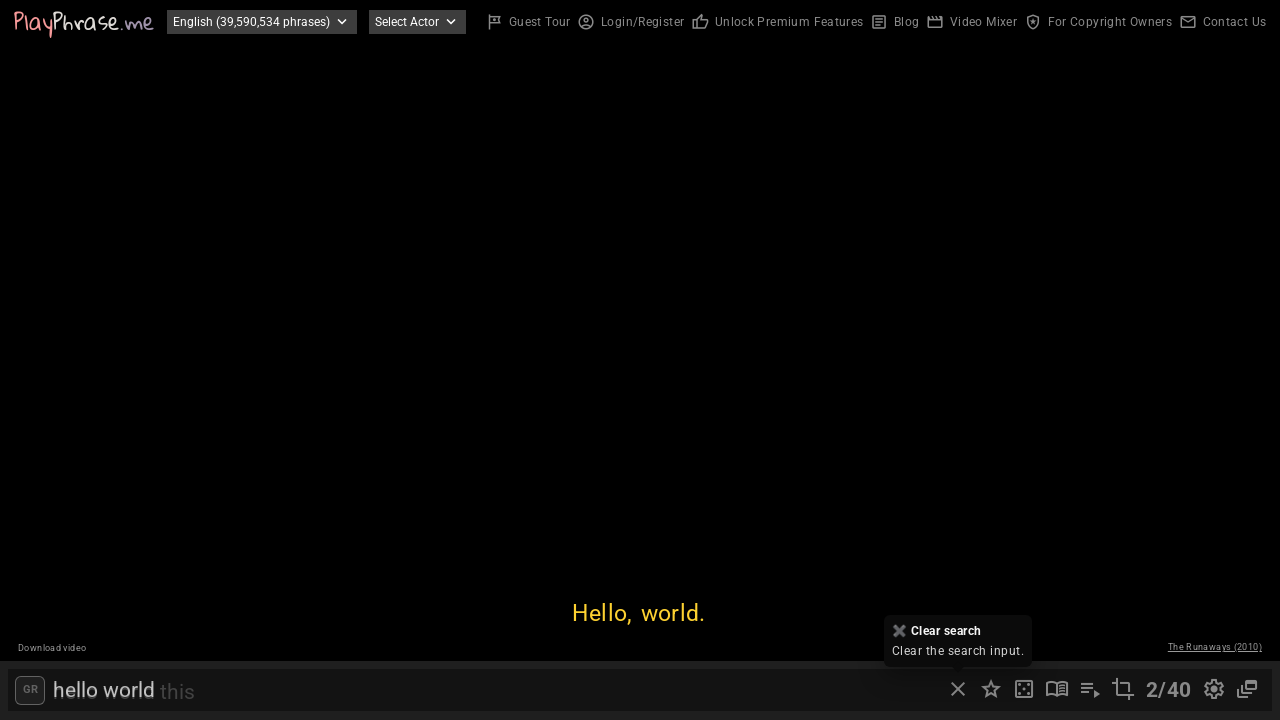

Found search result count element with text: '2/40'
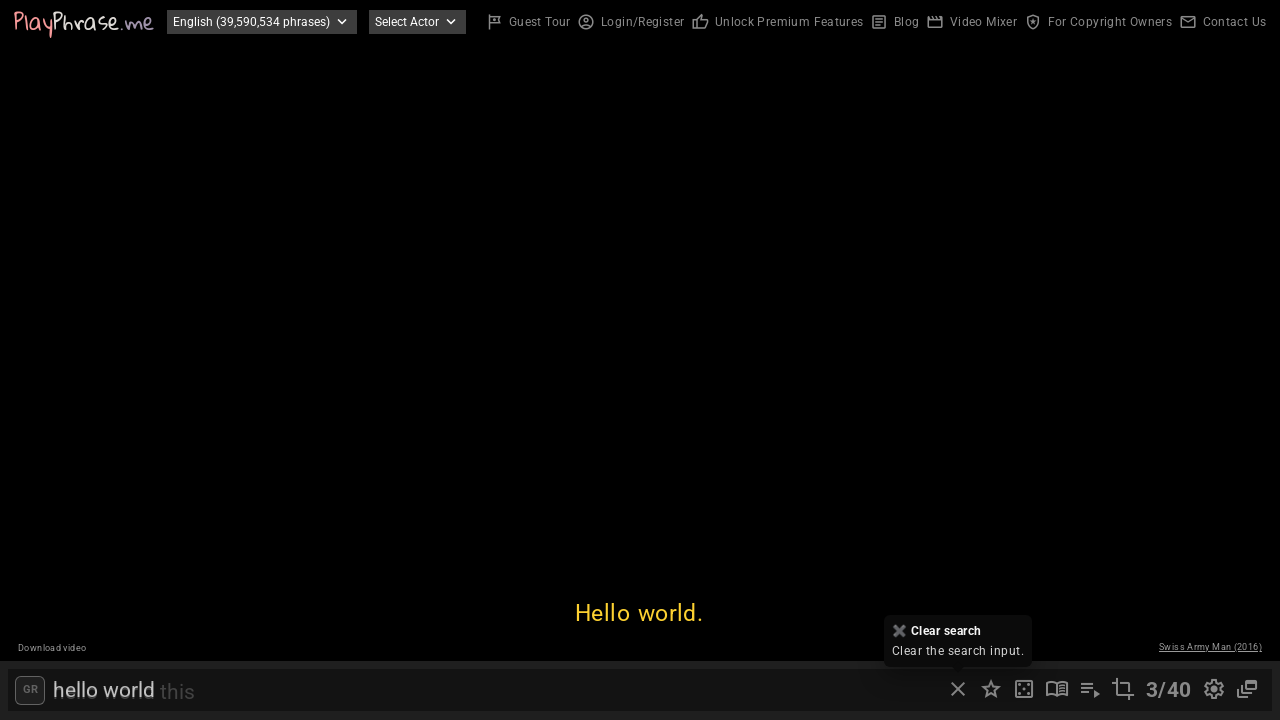

Video playback started or no limit message detected for phrase 'hello world'
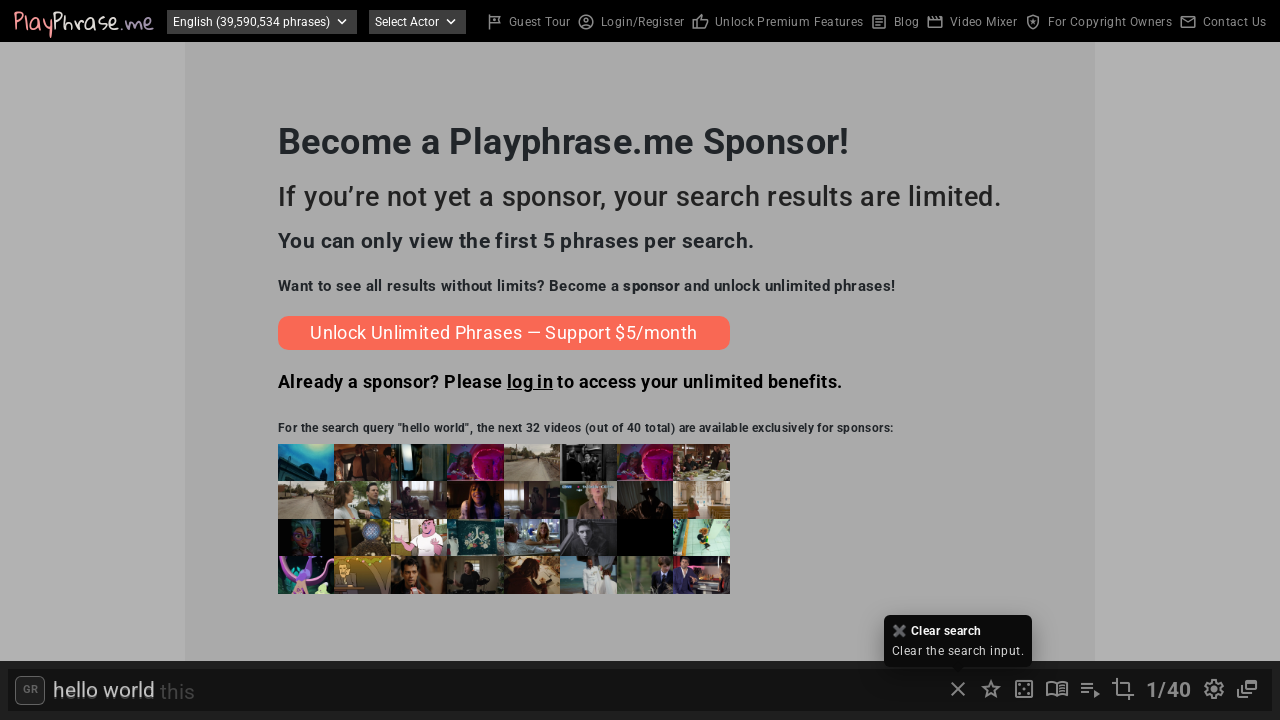

Clicked close button to clear previous search at (958, 689) on xpath=//i[contains(text(),'close')] >> nth=0
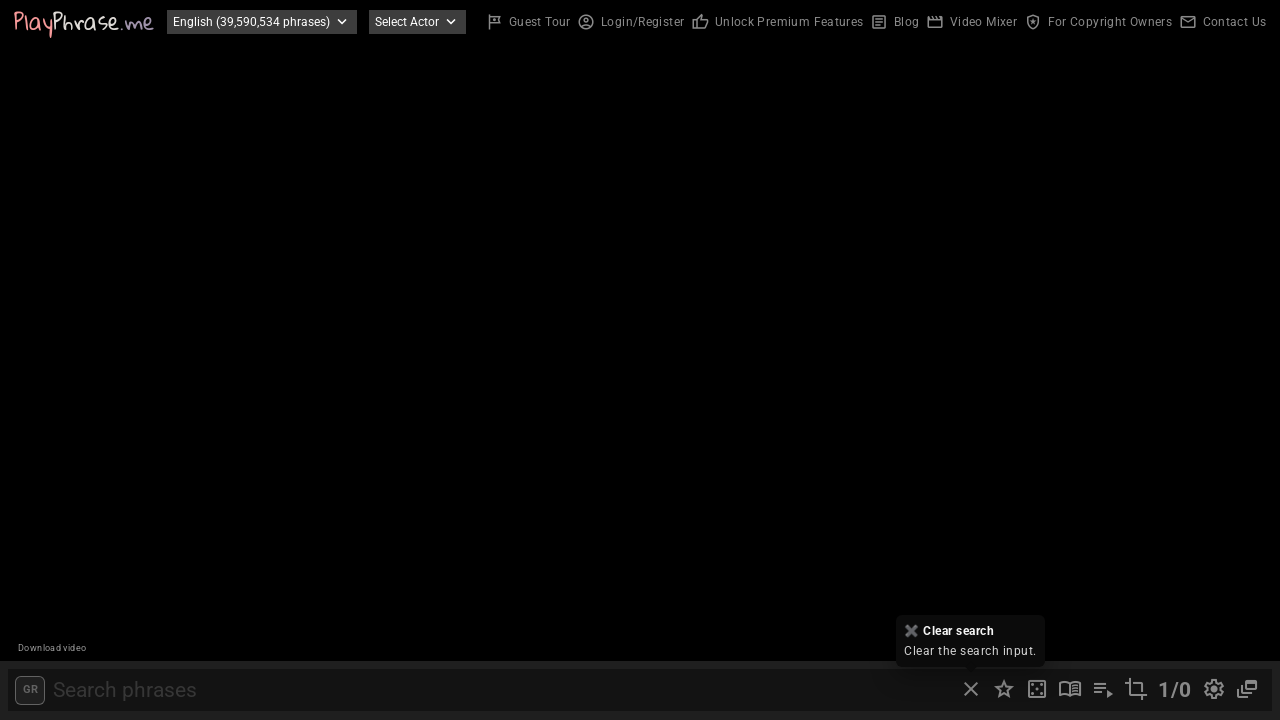

Filled search input with phrase: 'good morning' on #search-input
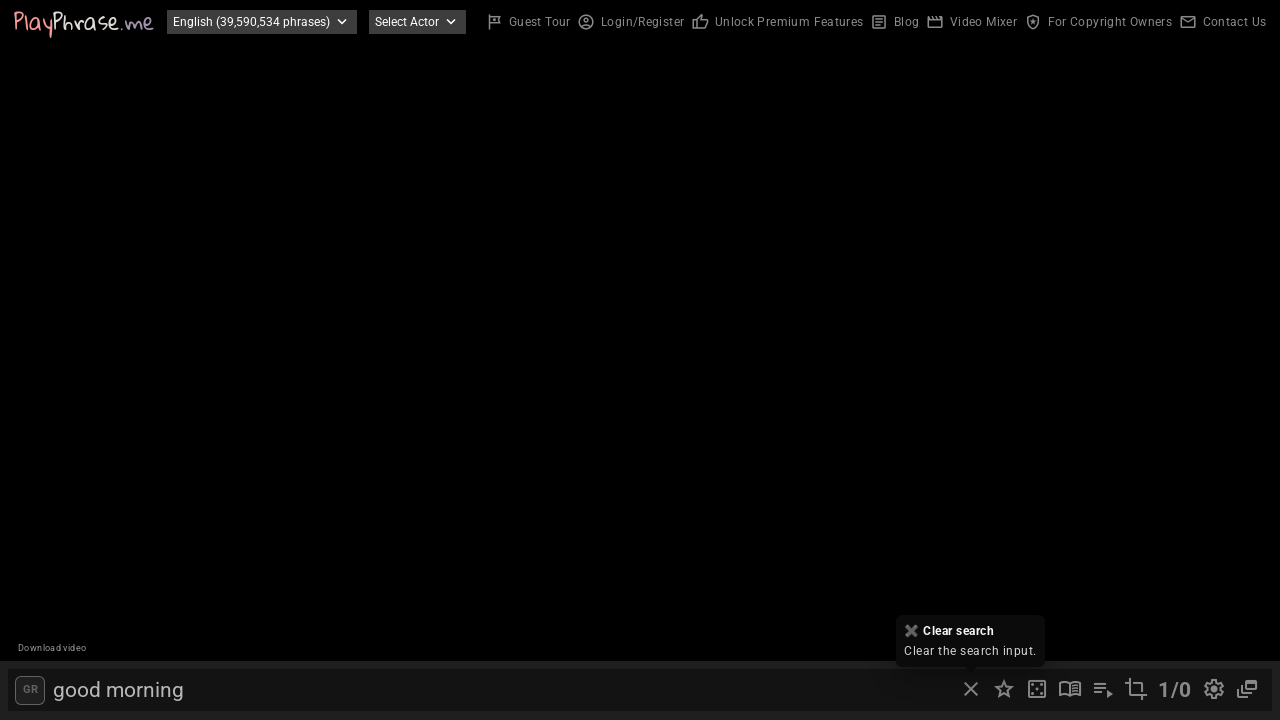

Waited 2 seconds for search results to load
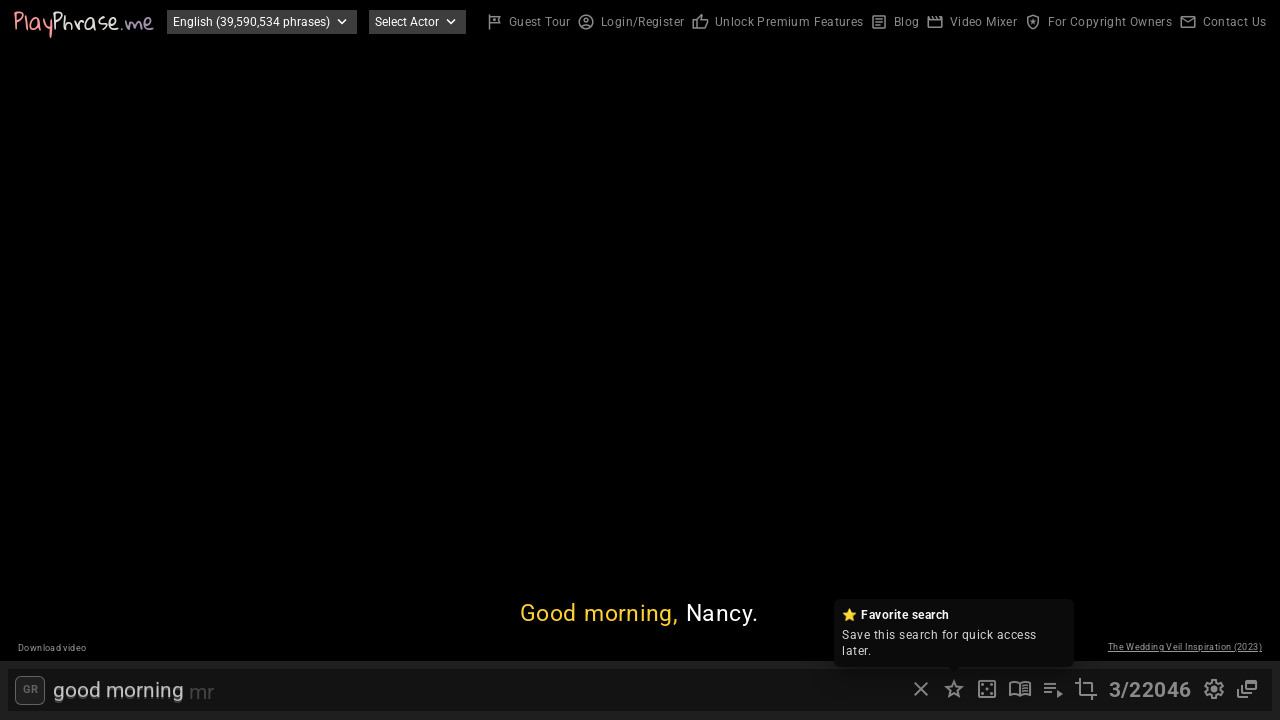

Found search result count element with text: '3/22046'
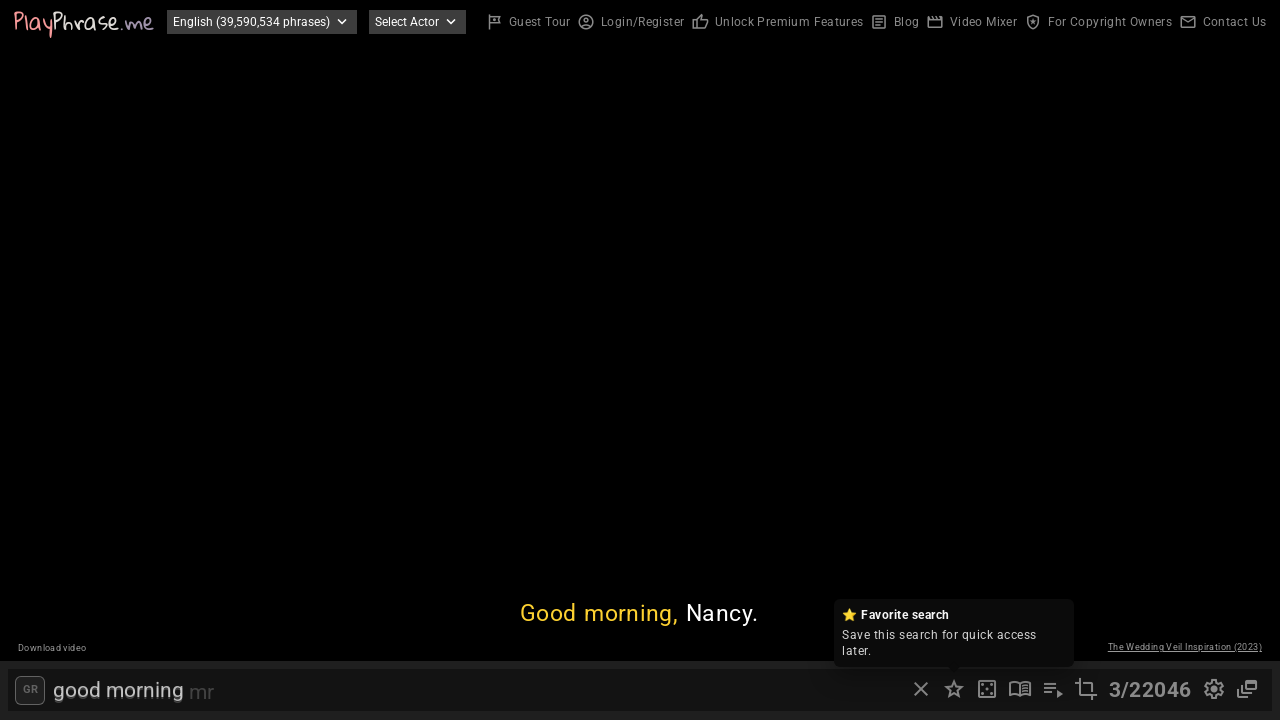

Video playback started or no limit message detected for phrase 'good morning'
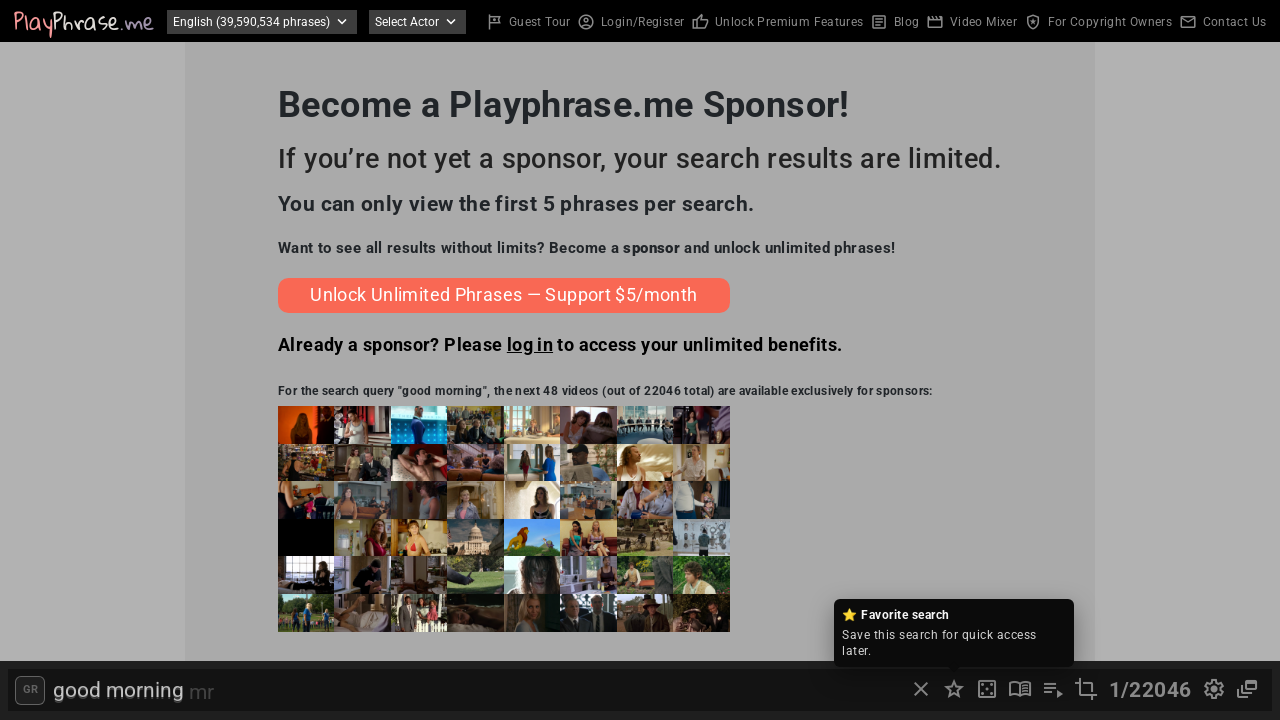

Clicked close button to clear previous search at (921, 689) on xpath=//i[contains(text(),'close')] >> nth=0
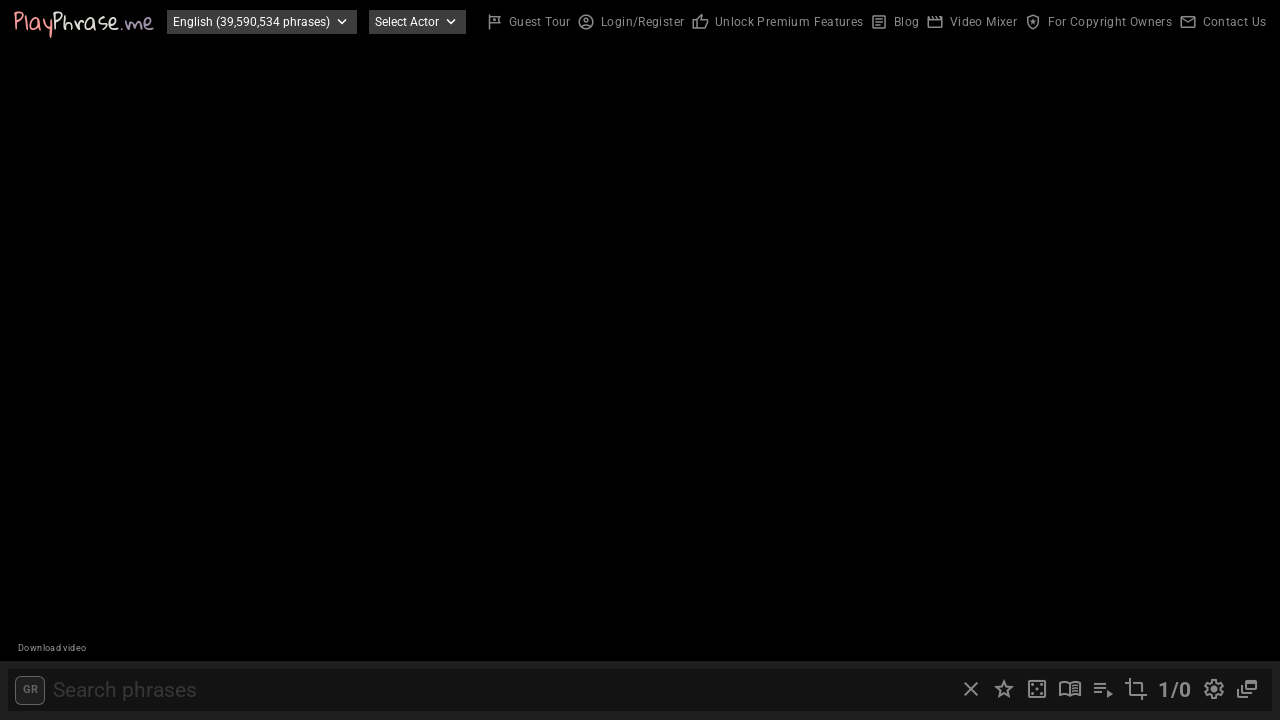

Filled search input with phrase: 'thank you' on #search-input
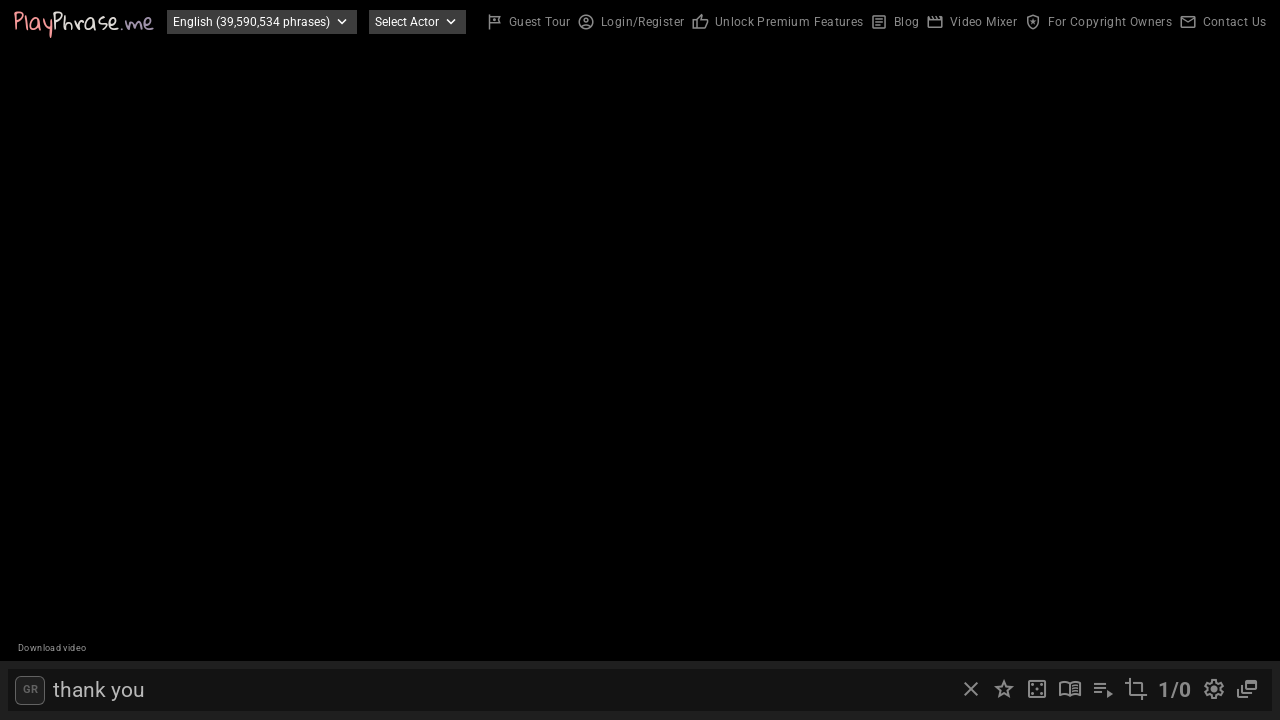

Waited 2 seconds for search results to load
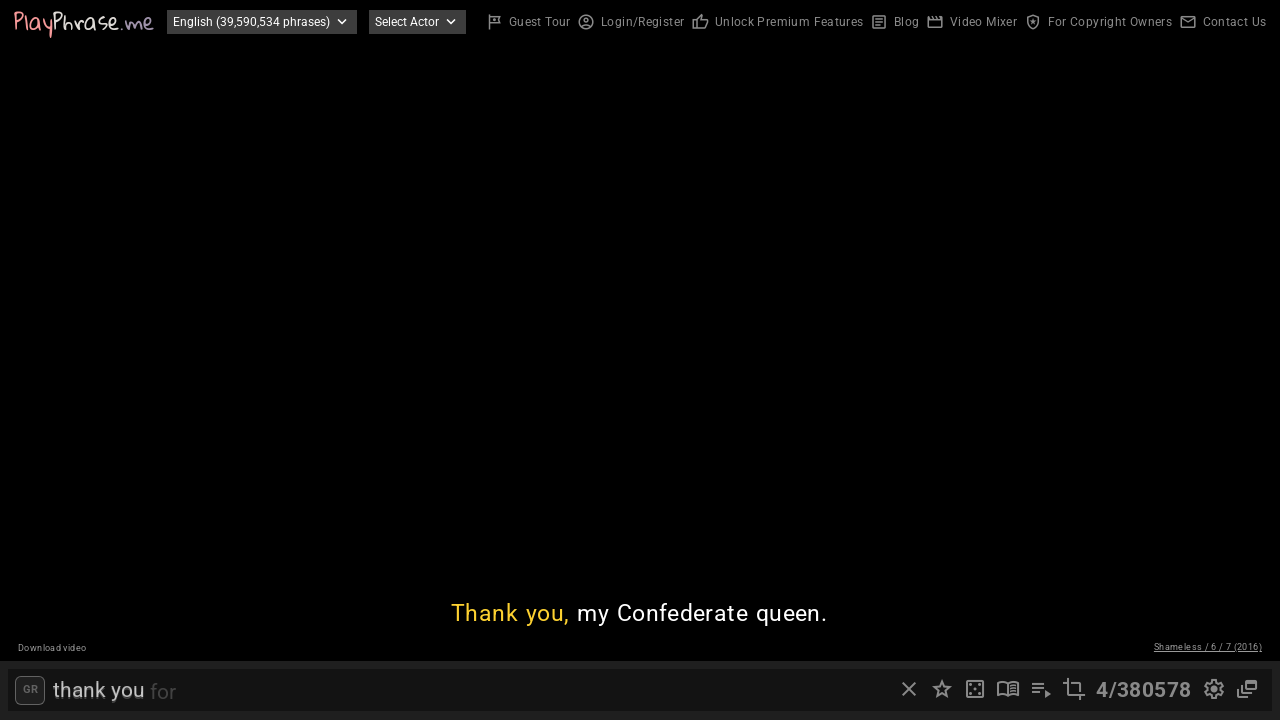

Found search result count element with text: '4/380578'
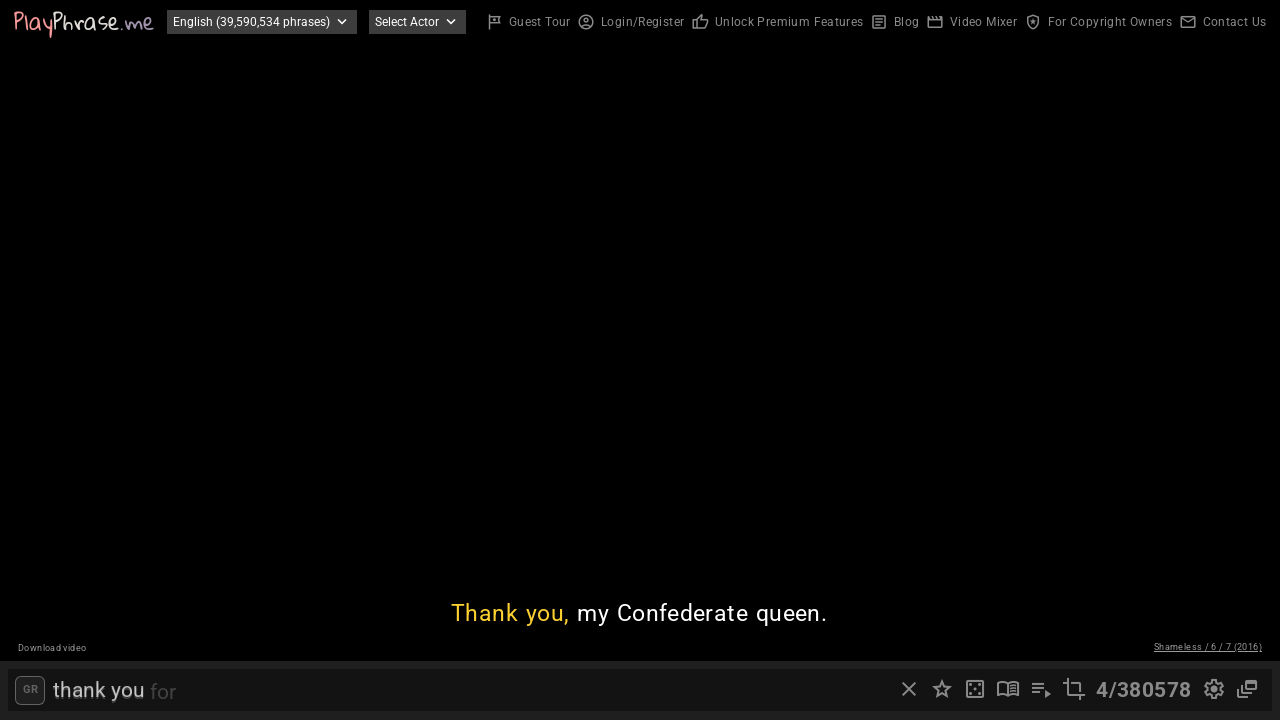

Video playback started or no limit message detected for phrase 'thank you'
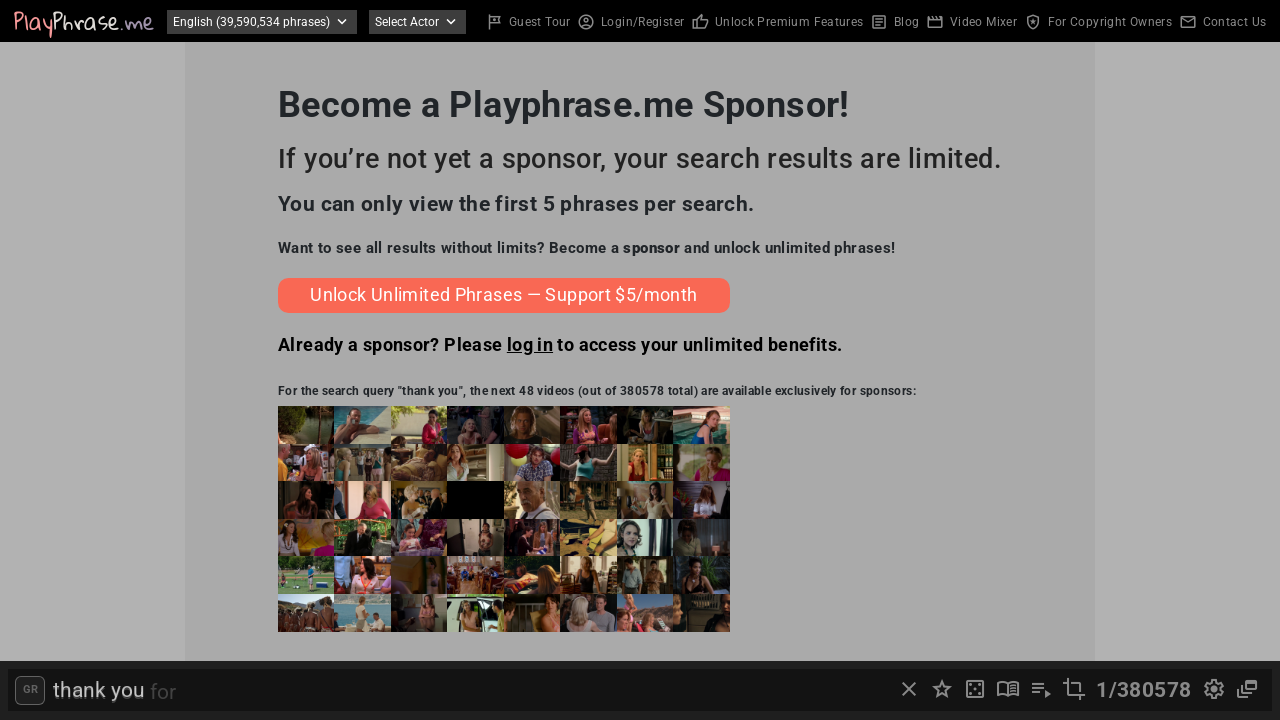

Clicked close button to clear previous search at (909, 689) on xpath=//i[contains(text(),'close')] >> nth=0
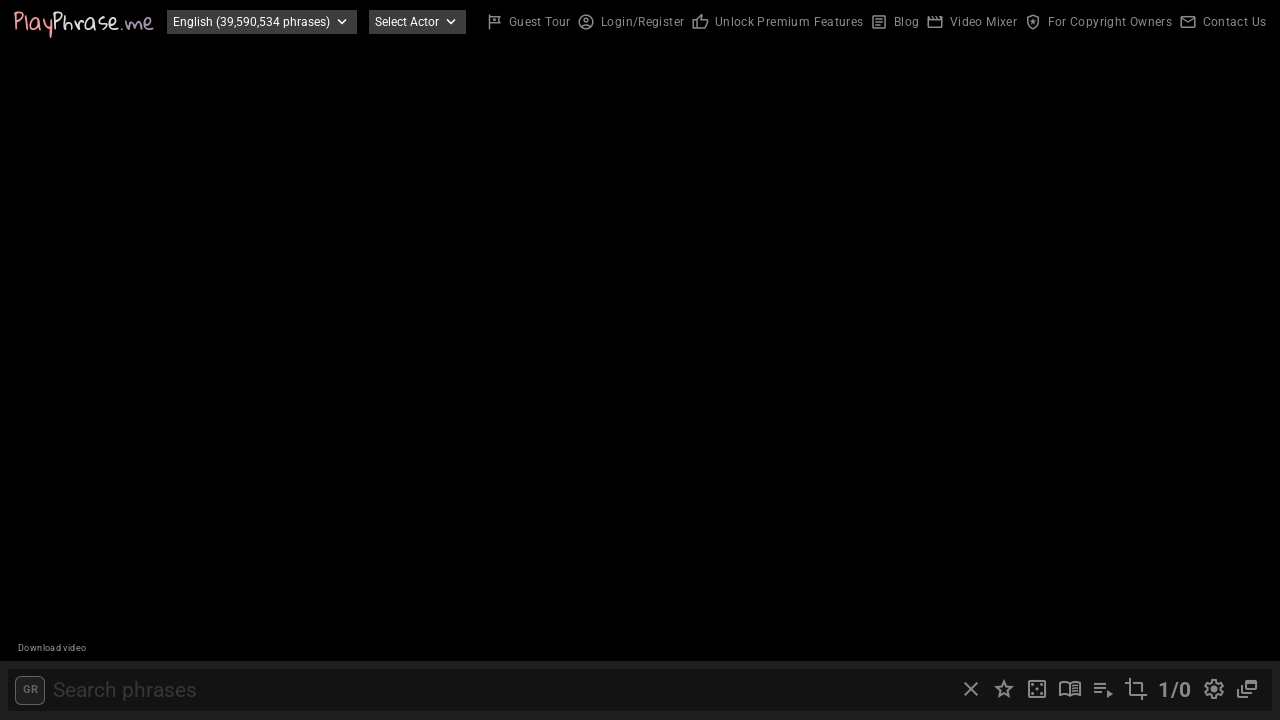

Filled search input with phrase: 'how are you' on #search-input
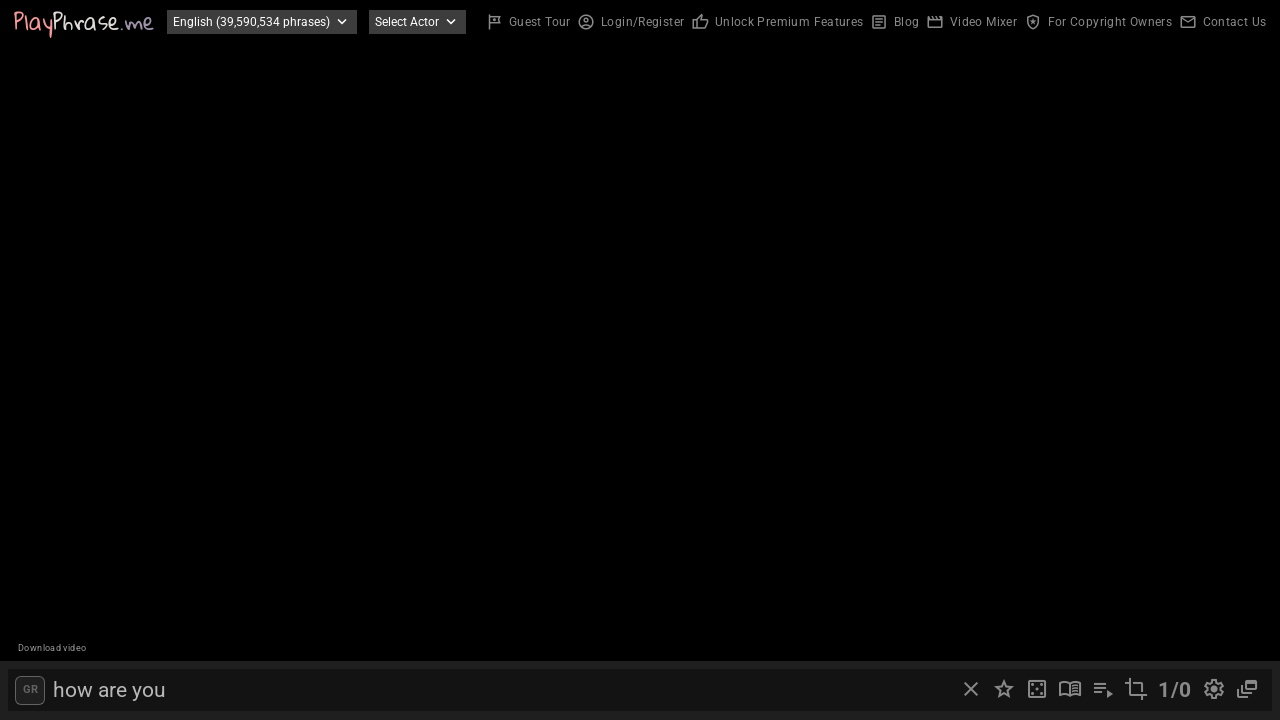

Waited 2 seconds for search results to load
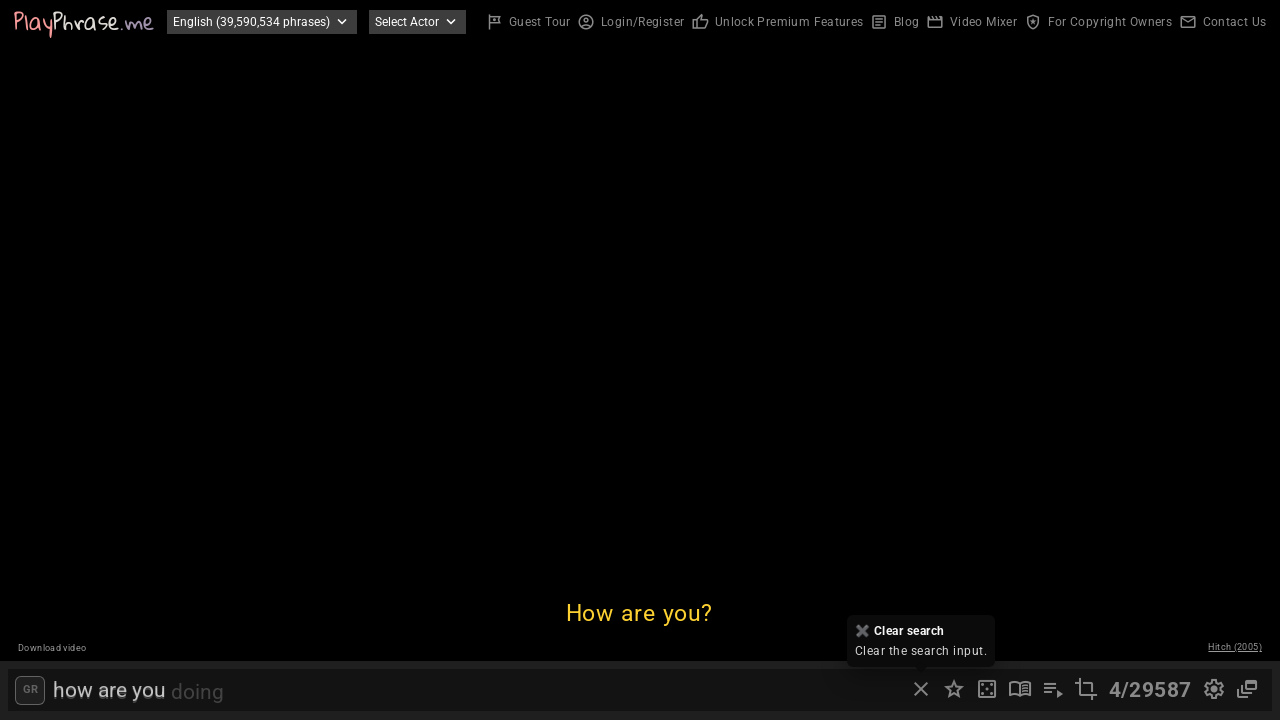

Found search result count element with text: '4/29587'
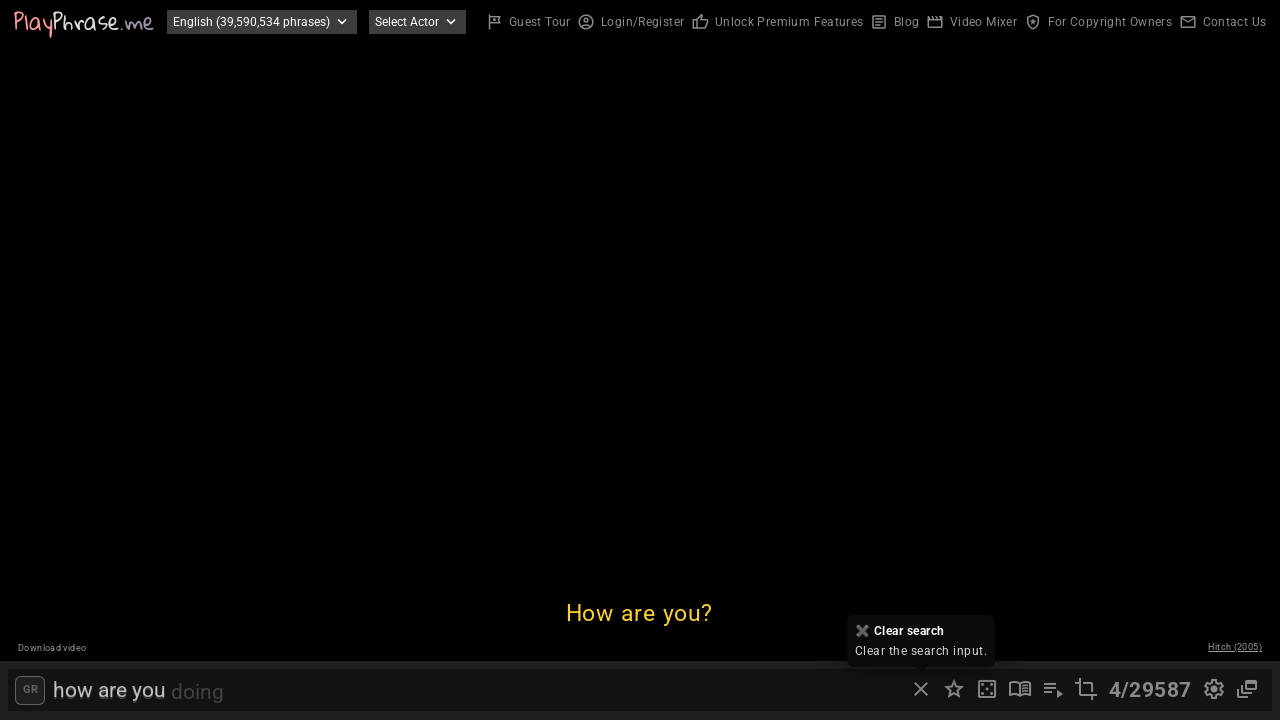

Video playback started or no limit message detected for phrase 'how are you'
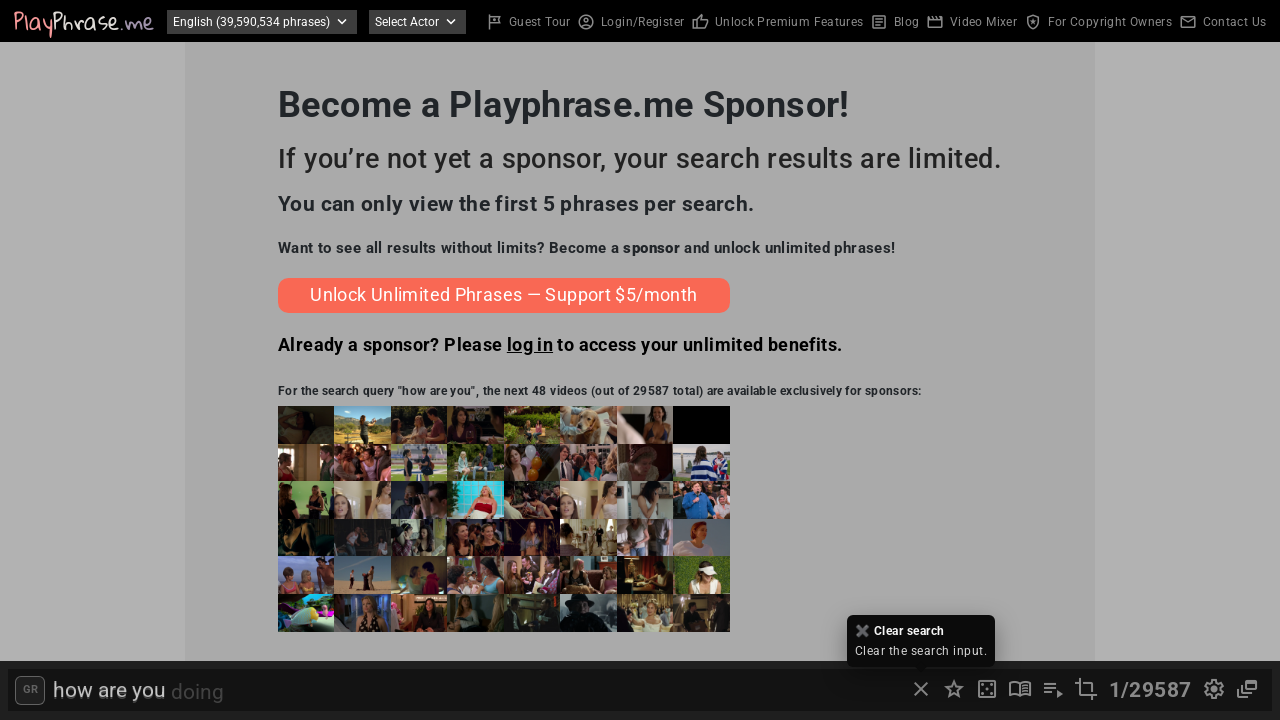

Clicked close button to clear previous search at (921, 689) on xpath=//i[contains(text(),'close')] >> nth=0
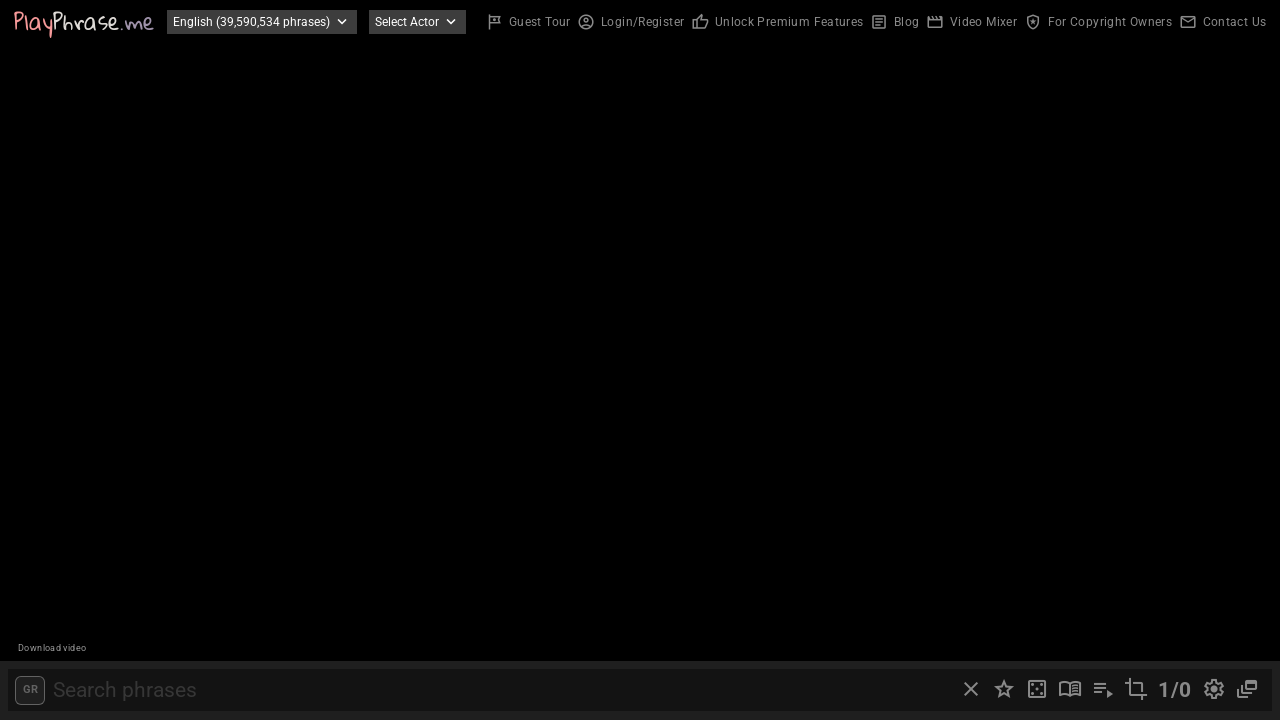

Filled search input with phrase: 'nice to meet you' on #search-input
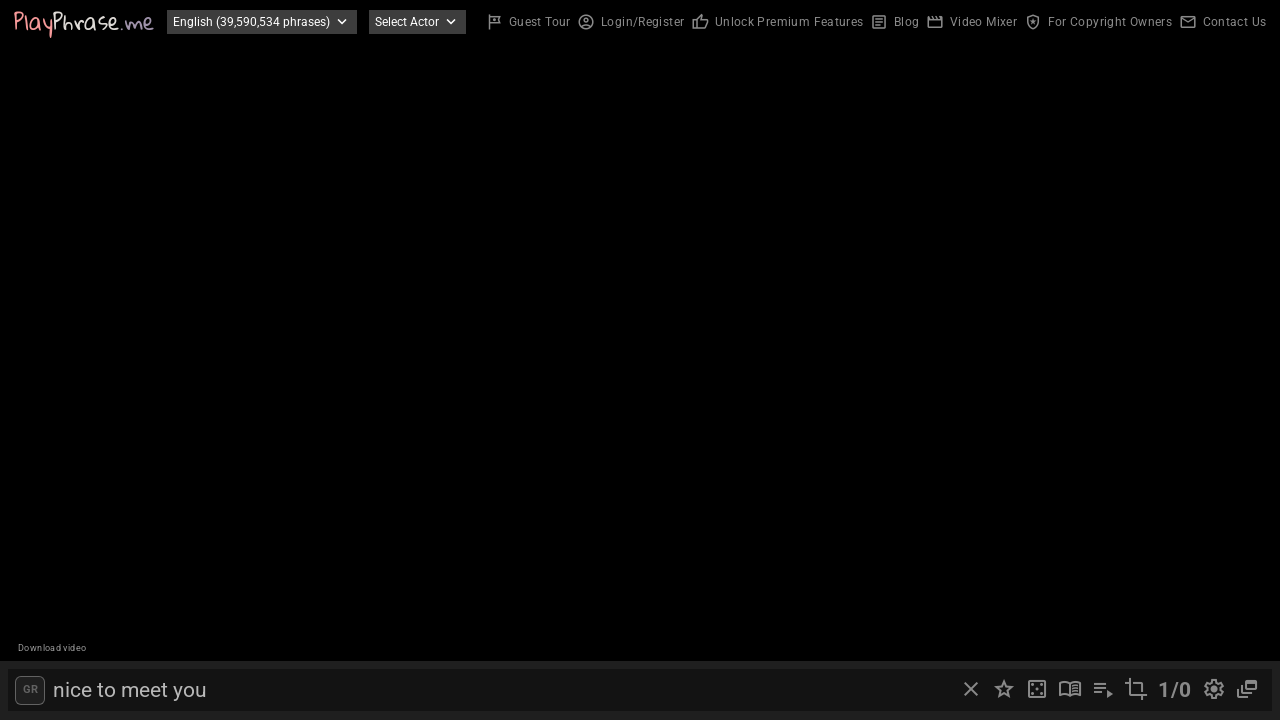

Waited 2 seconds for search results to load
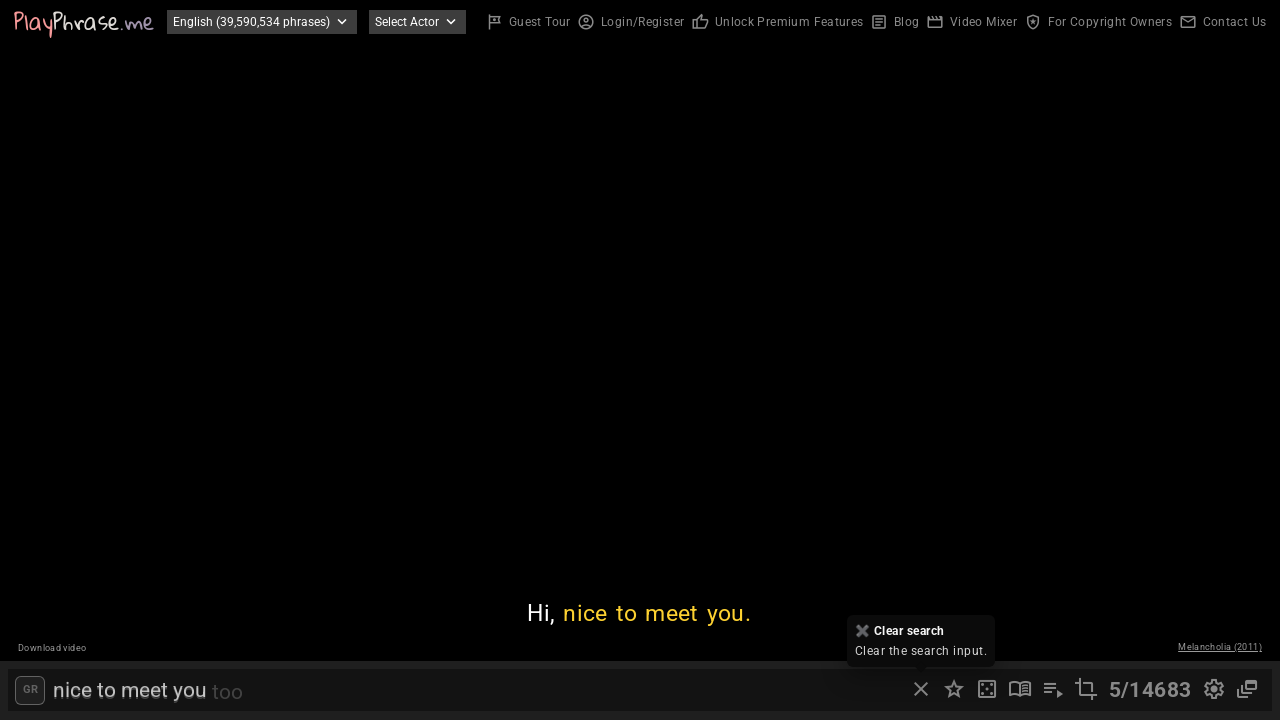

Found search result count element with text: '5/14683'
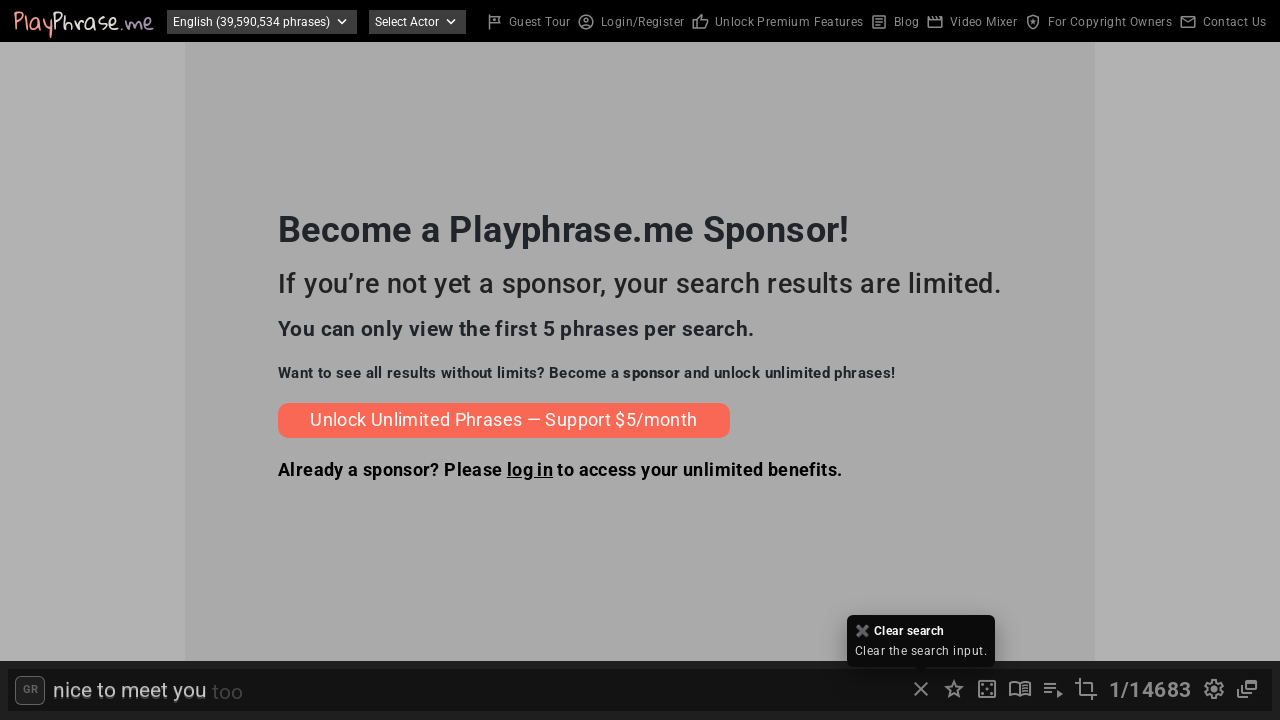

Video playback started or no limit message detected for phrase 'nice to meet you'
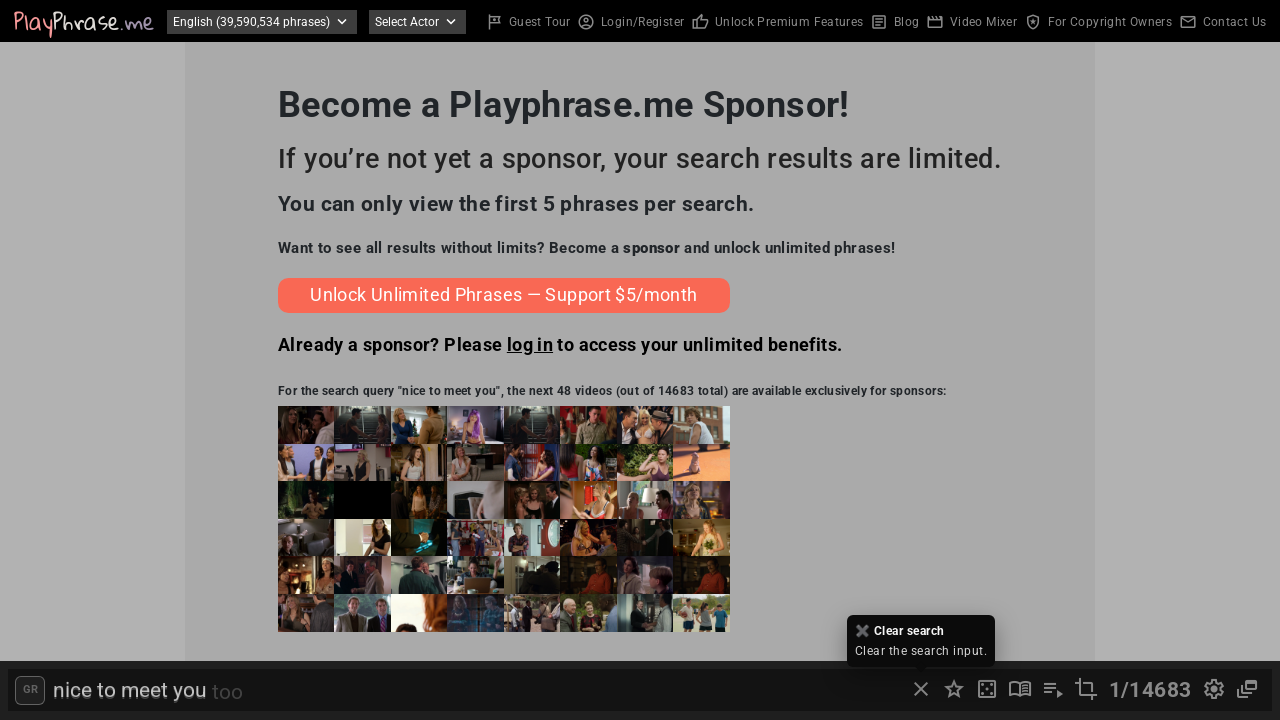

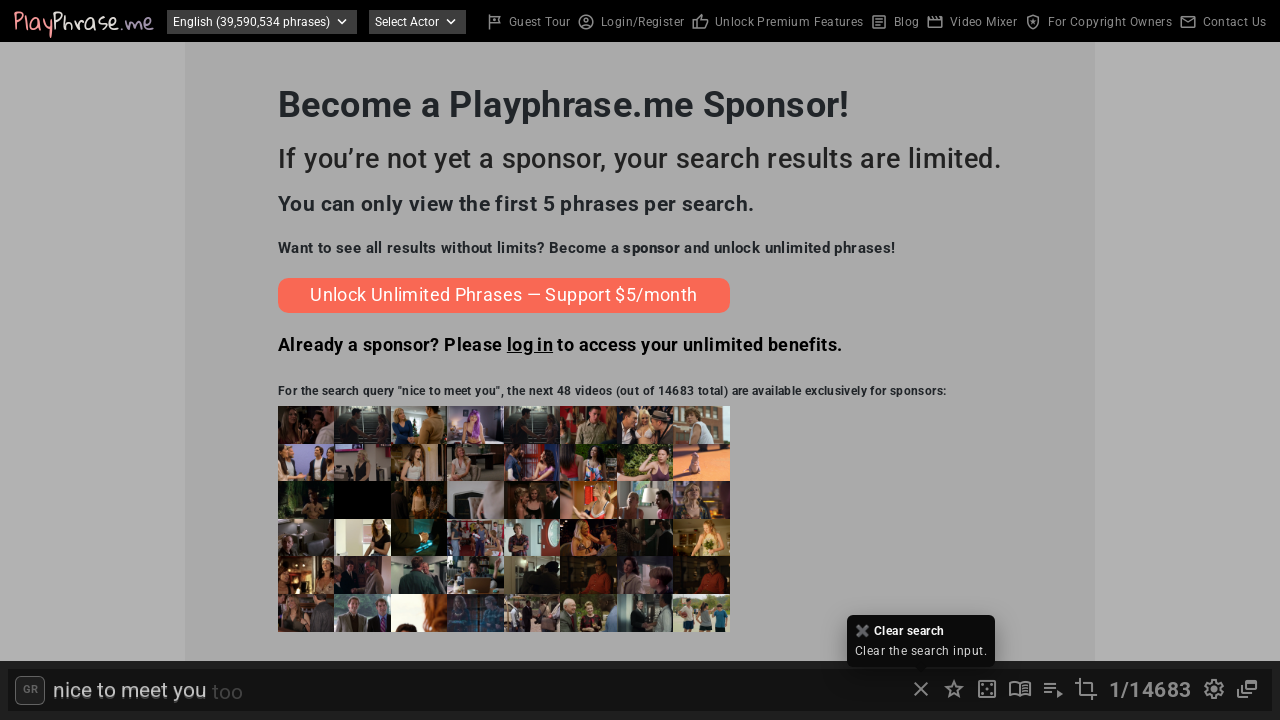